Tests handling of a prompt alert dialog by triggering it, entering text, and accepting it

Starting URL: https://demoqa.com/alerts

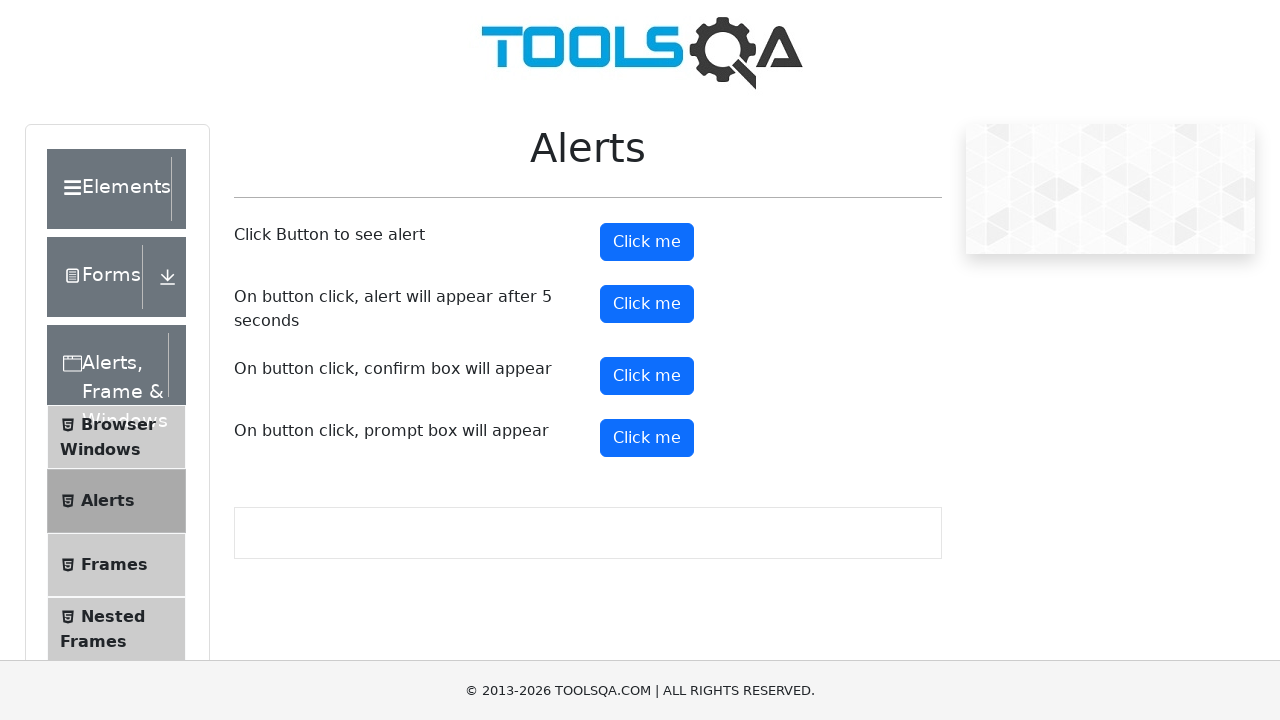

Set up dialog handler to accept prompt with 'Sample text'
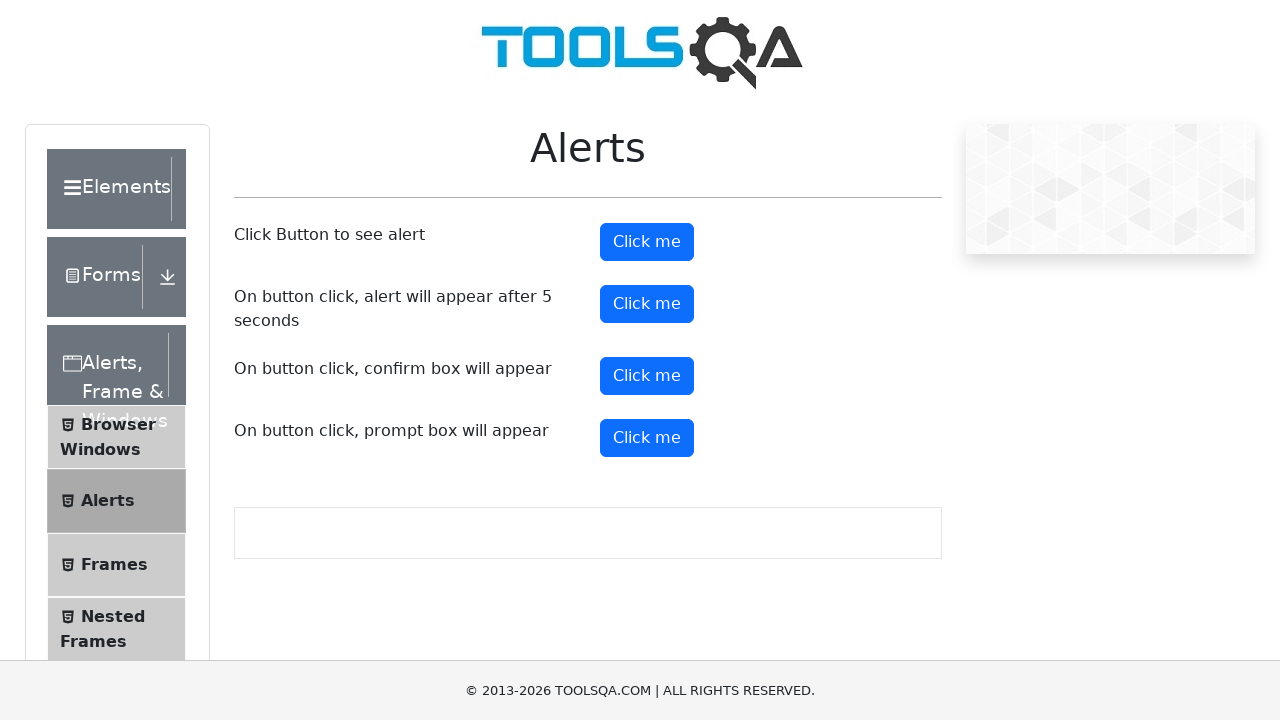

Clicked prompt button to trigger alert dialog at (647, 438) on xpath=//button[@id='promtButton']
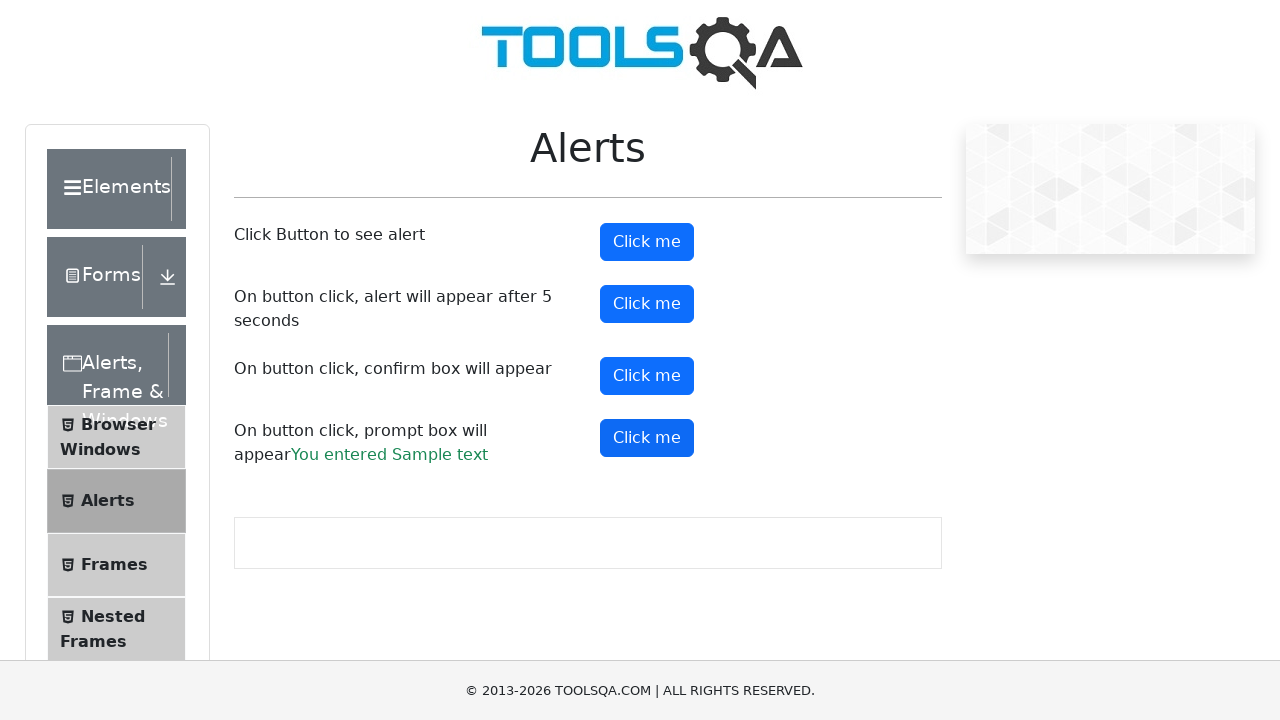

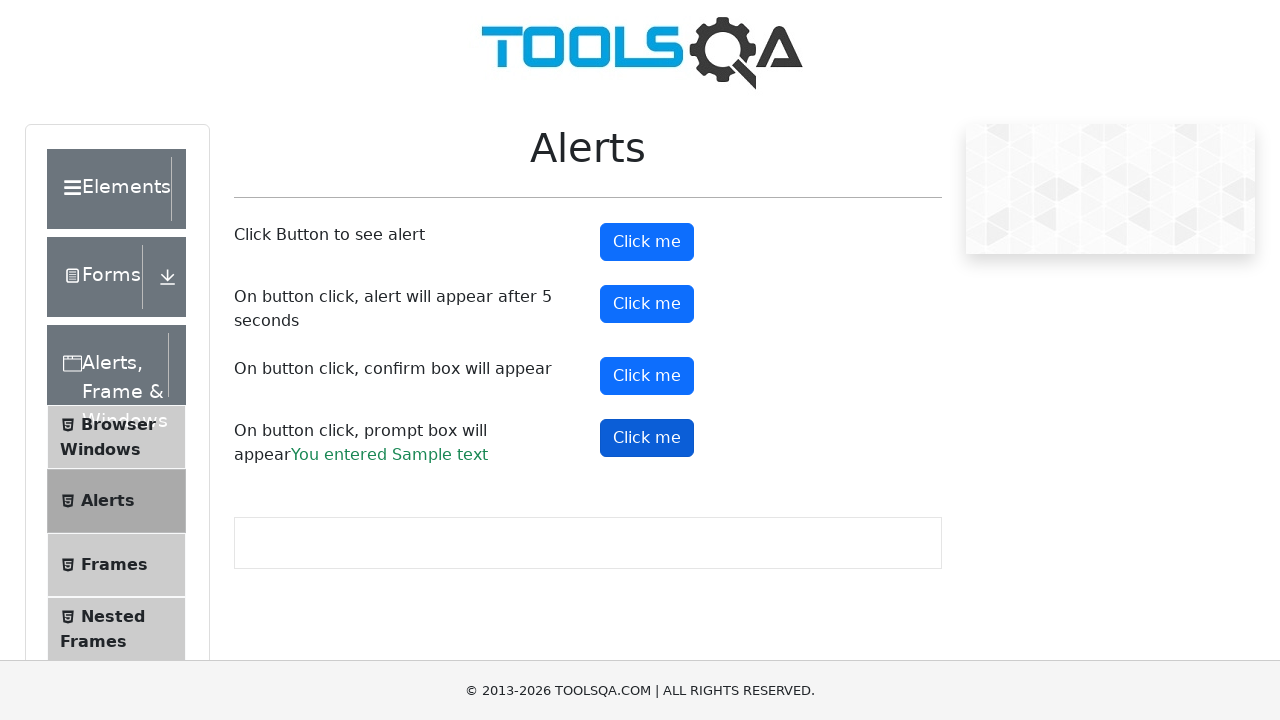